Tests navigation to the Digest Authentication page by clicking on the corresponding link from the main page and verifying the URL changes correctly.

Starting URL: http://the-internet.herokuapp.com/

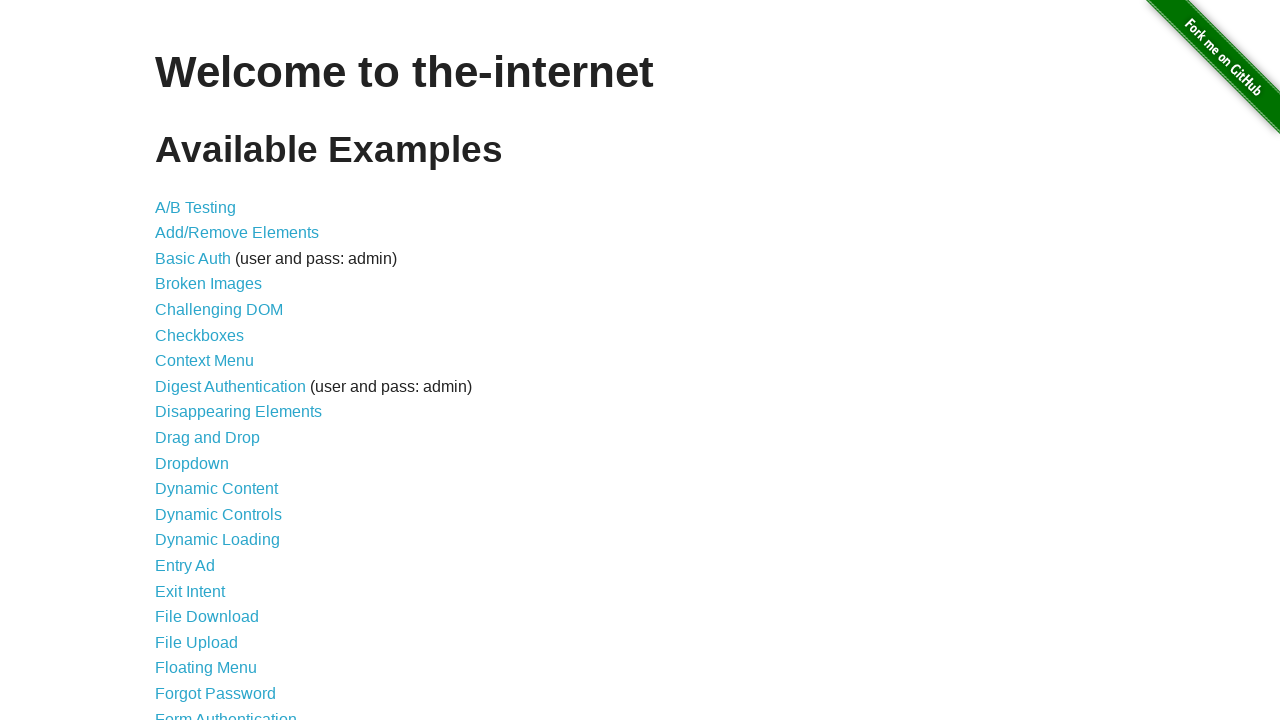

Waited for Digest Authentication link to be visible
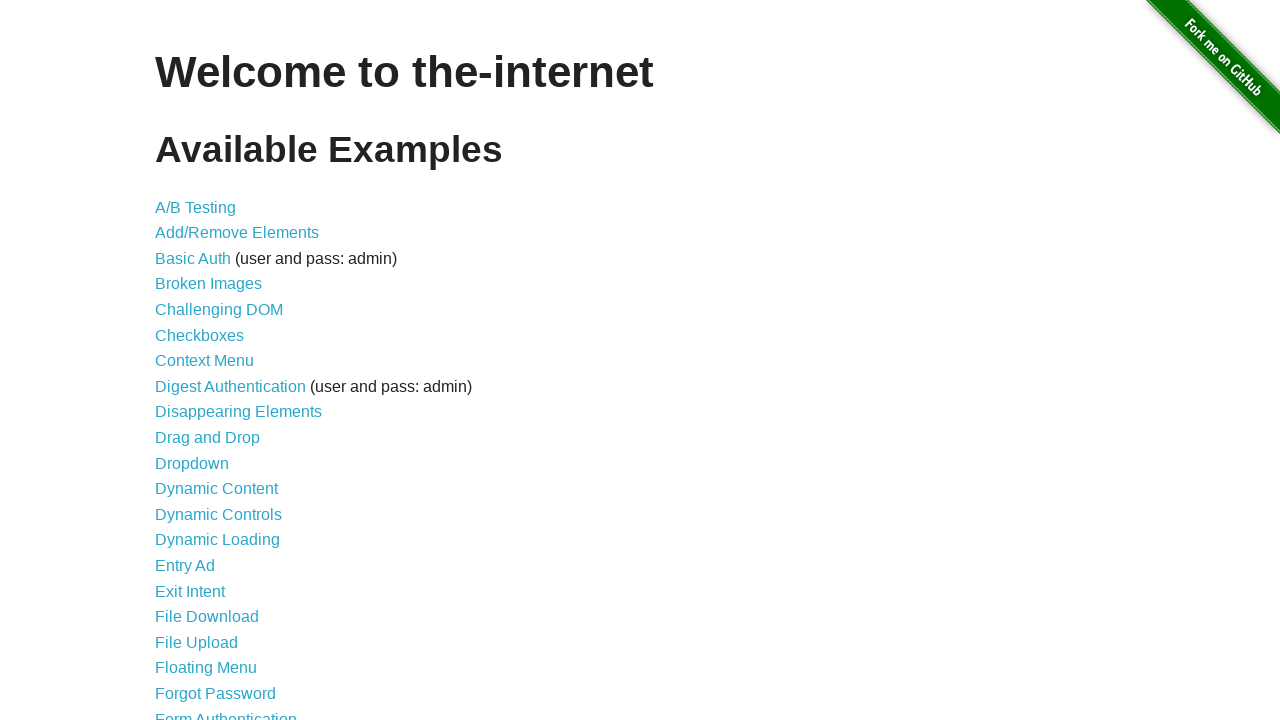

Clicked Digest Authentication link
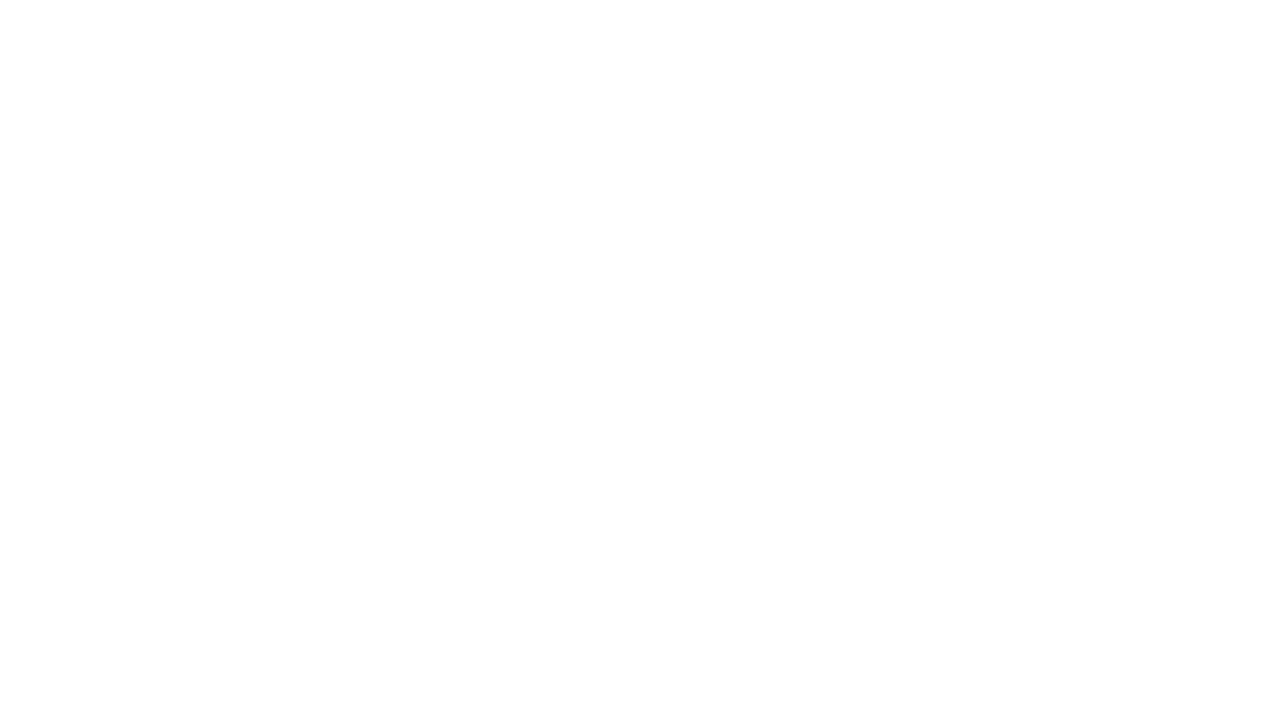

Verified navigation to Digest Authentication page
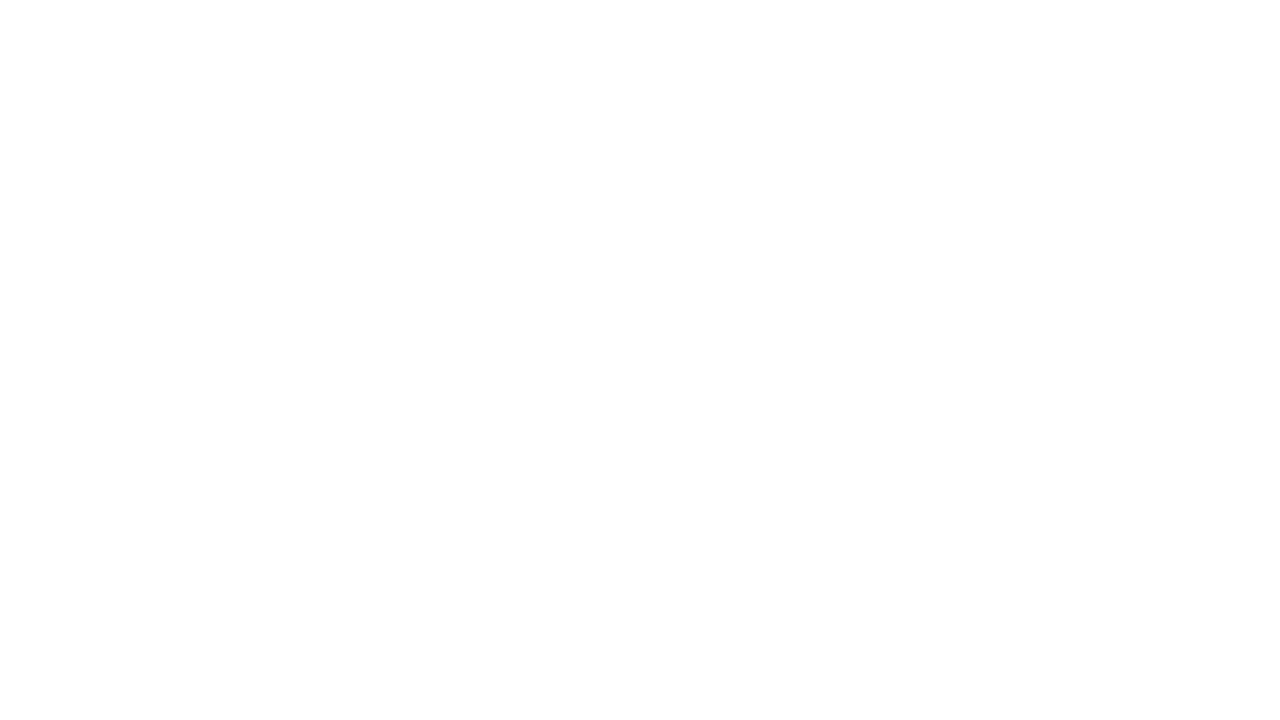

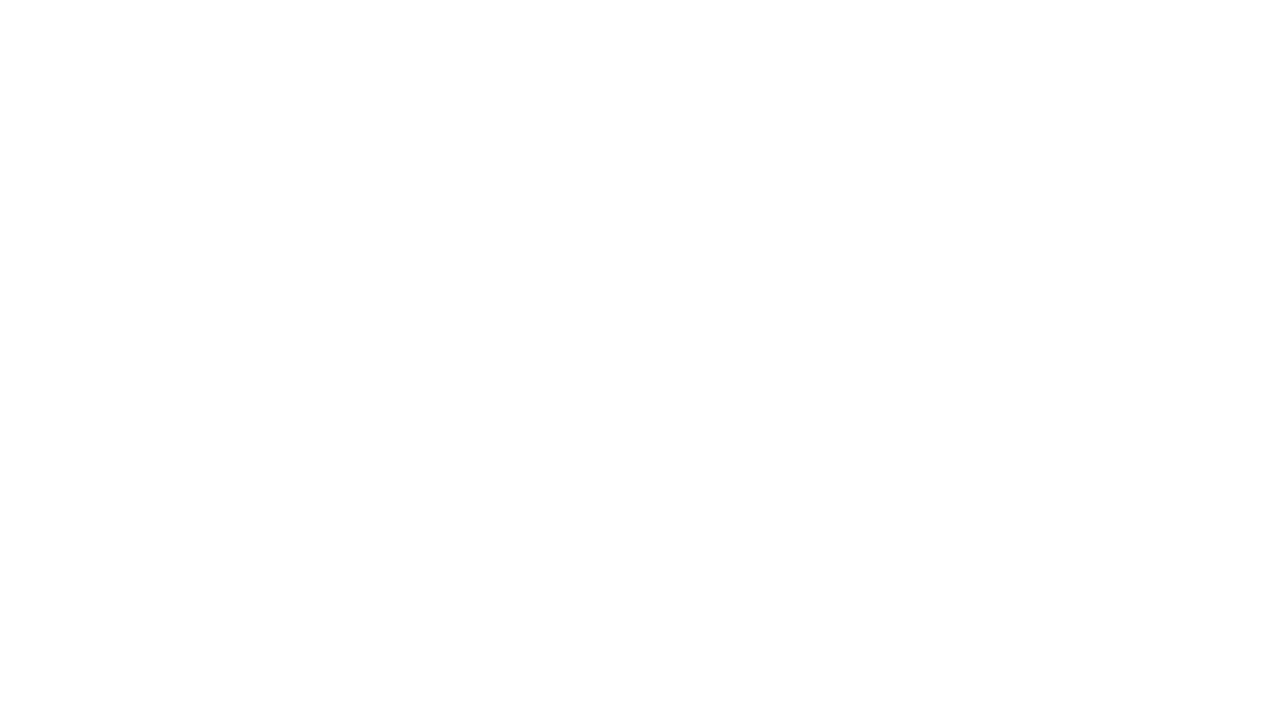